Demonstrates click-hold-move-release sequence by manually controlling mouse actions during drag operation

Starting URL: https://crossbrowsertesting.github.io/drag-and-drop

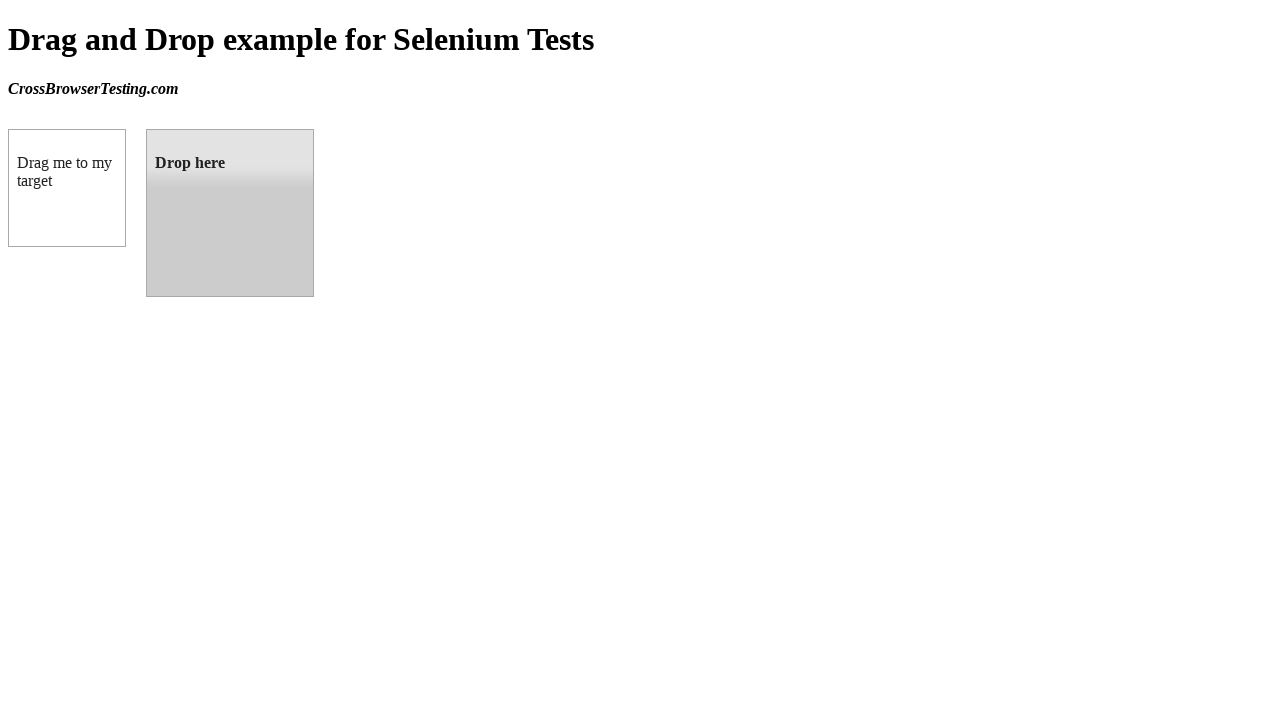

Navigated to drag and drop test page
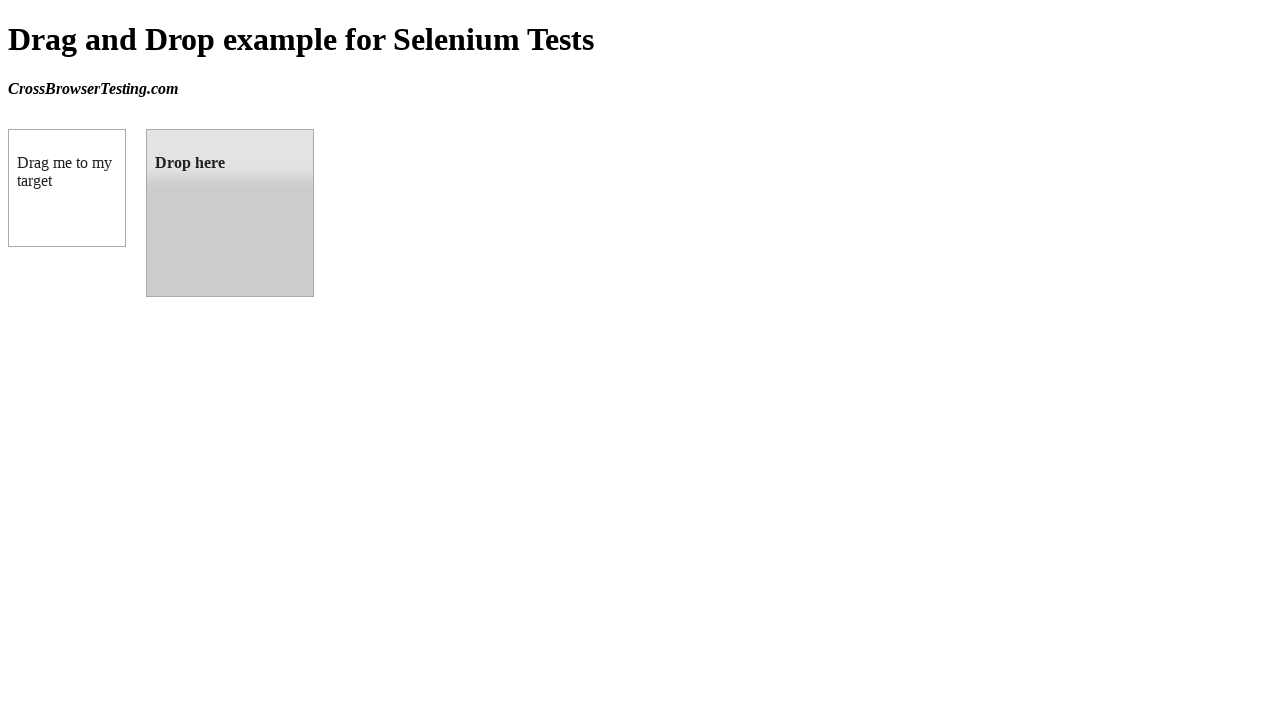

Located source element (draggable box)
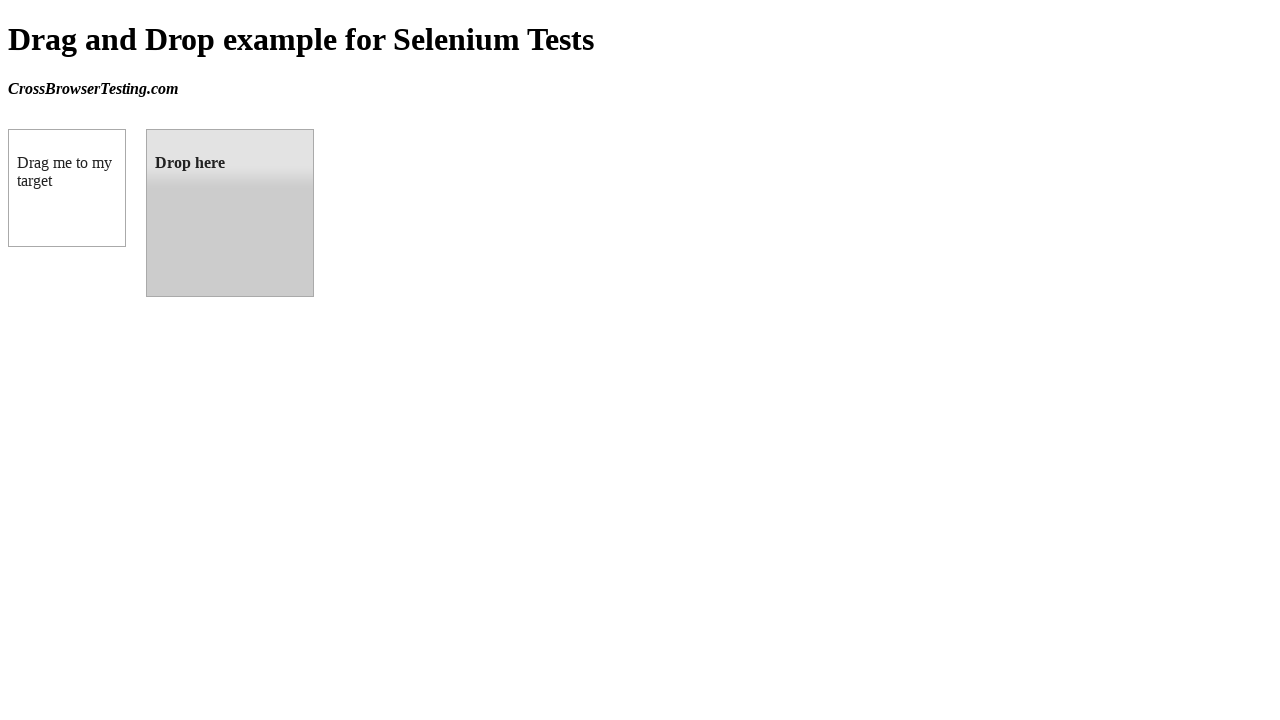

Located target element (droppable box)
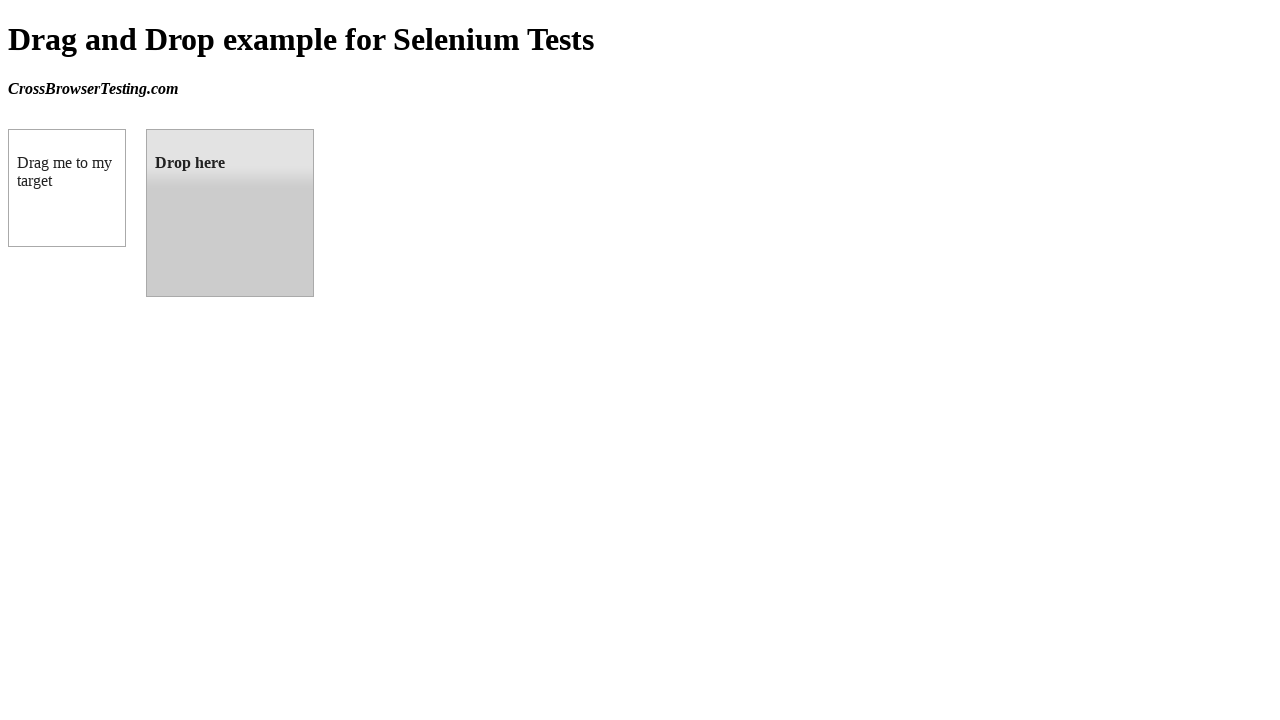

Retrieved bounding box of source element
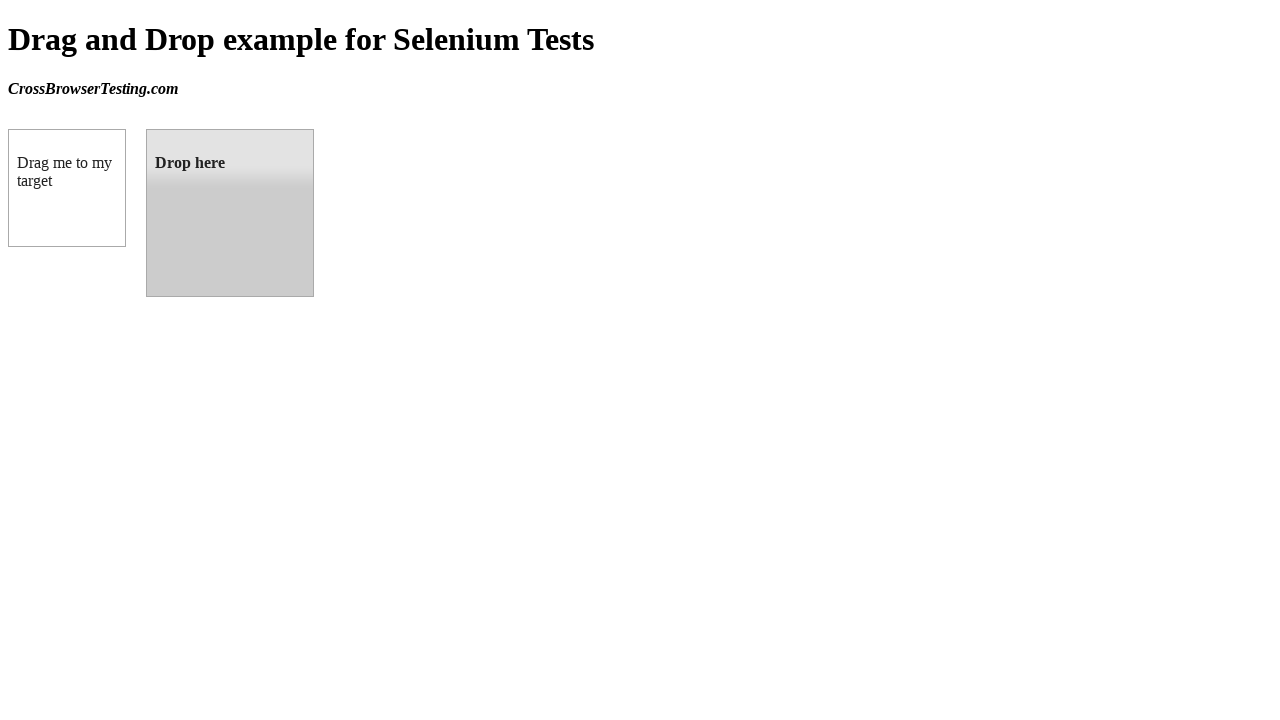

Retrieved bounding box of target element
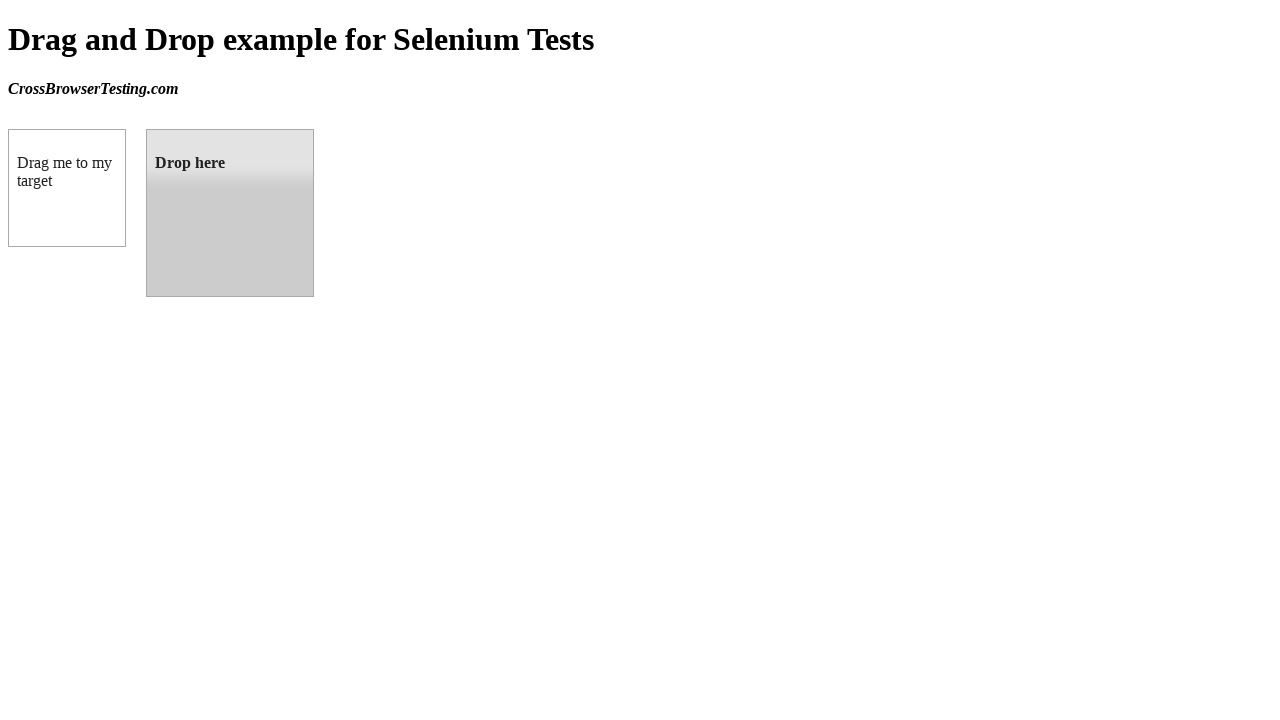

Moved mouse to center of source element at (67, 188)
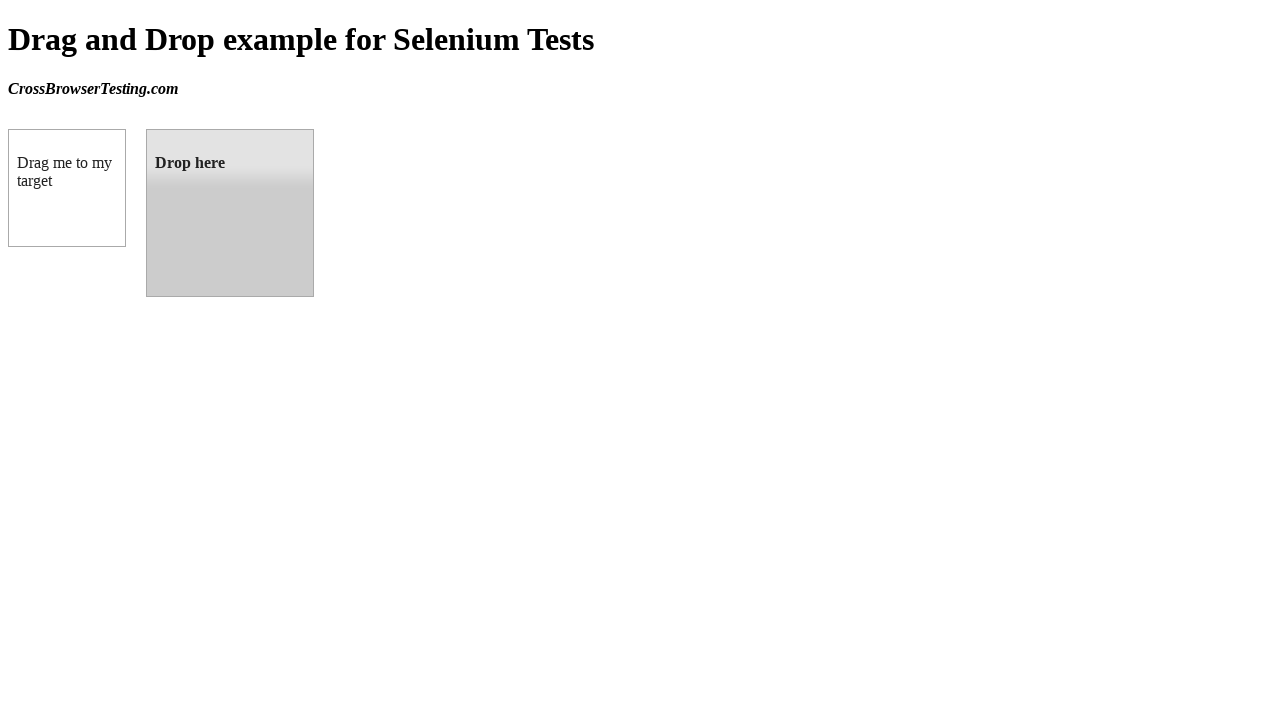

Pressed mouse button down on source element at (67, 188)
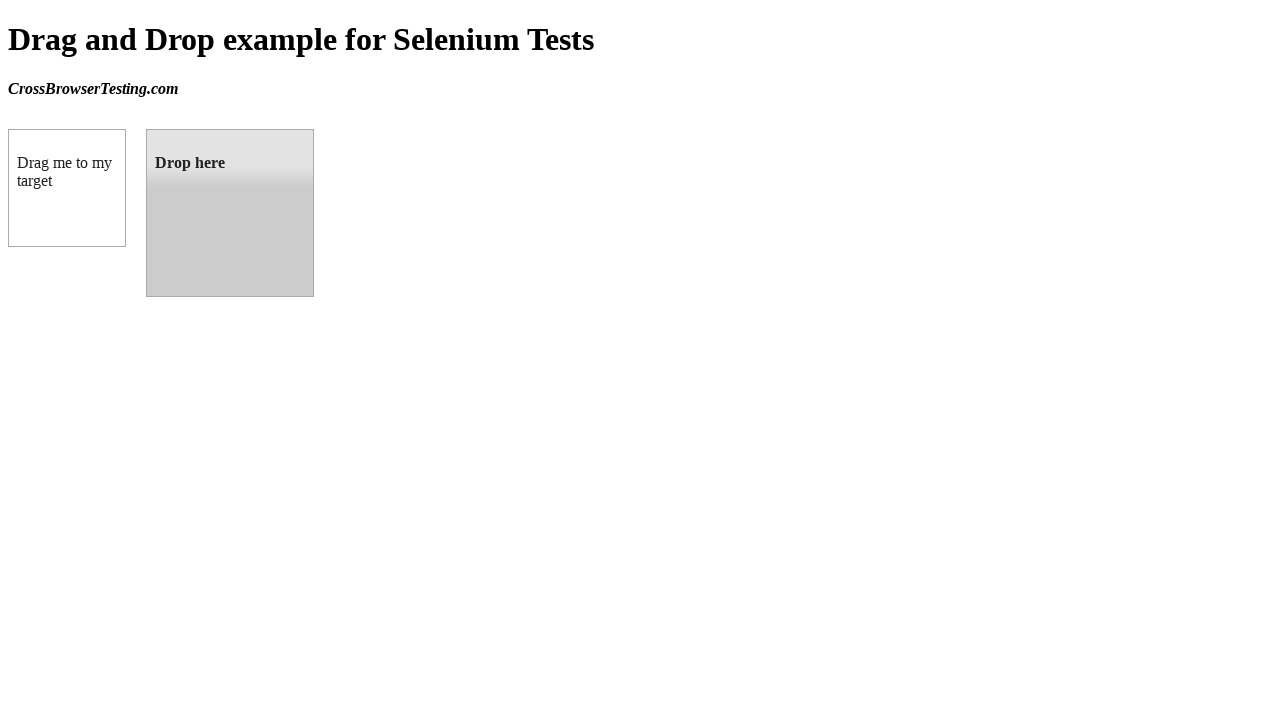

Moved mouse to center of target element while holding button at (230, 213)
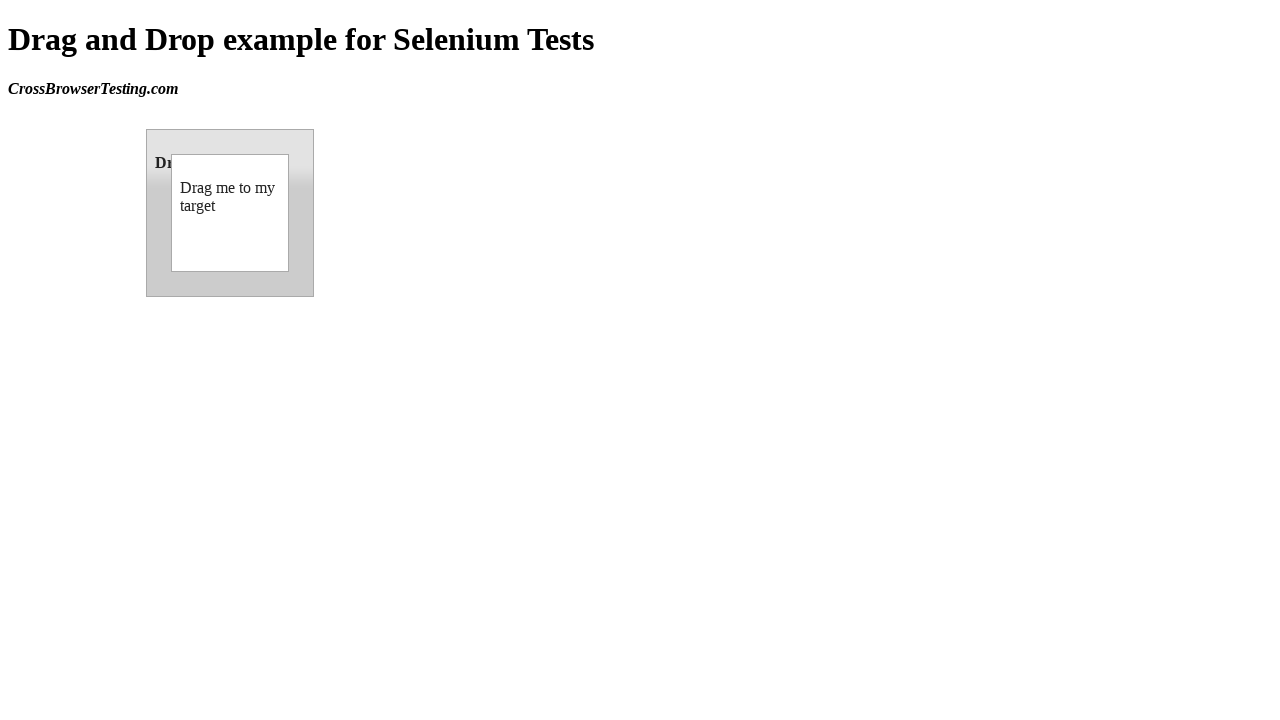

Released mouse button to drop element on target at (230, 213)
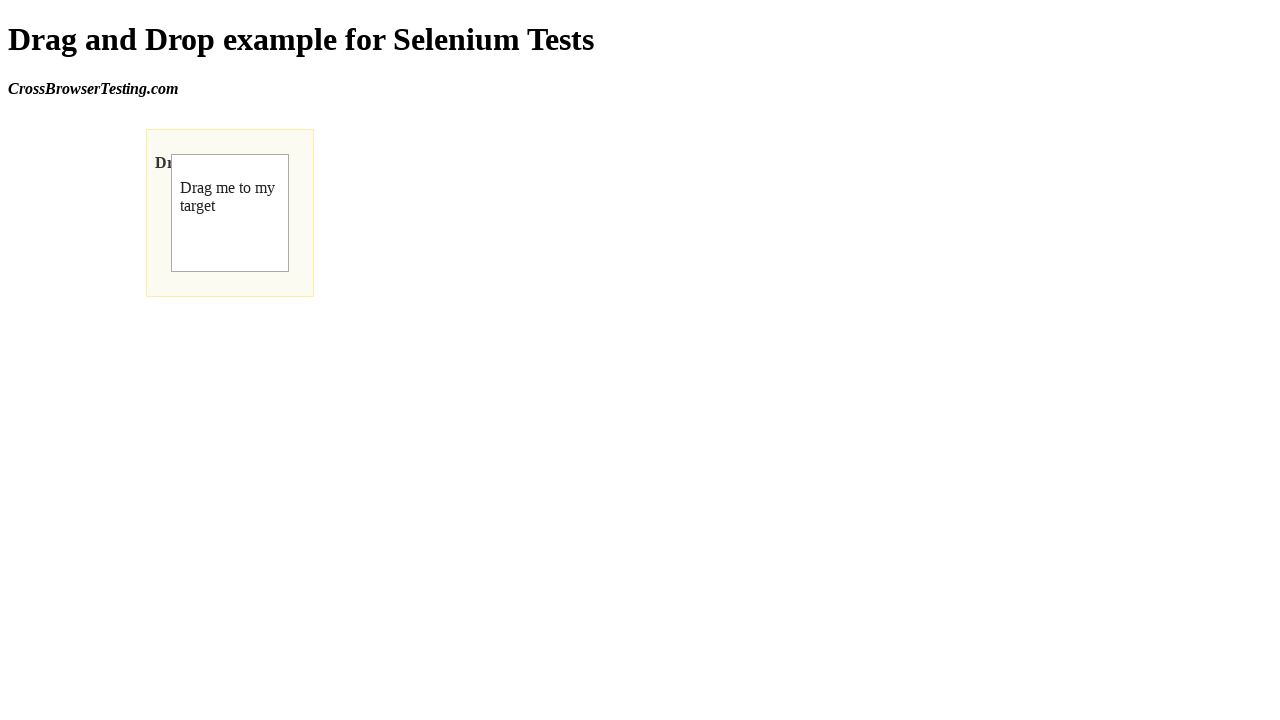

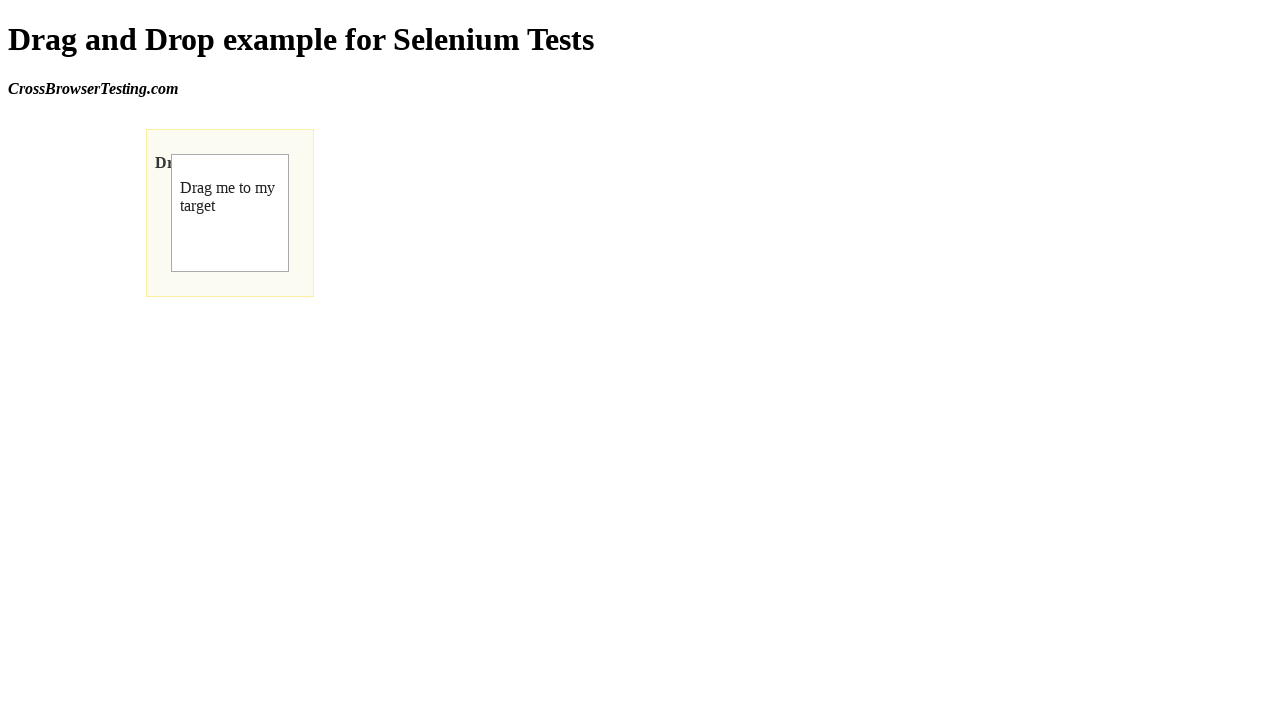